Opens the RedBus homepage and waits for the page to load, verifying that the site is accessible.

Starting URL: https://www.redbus.in/

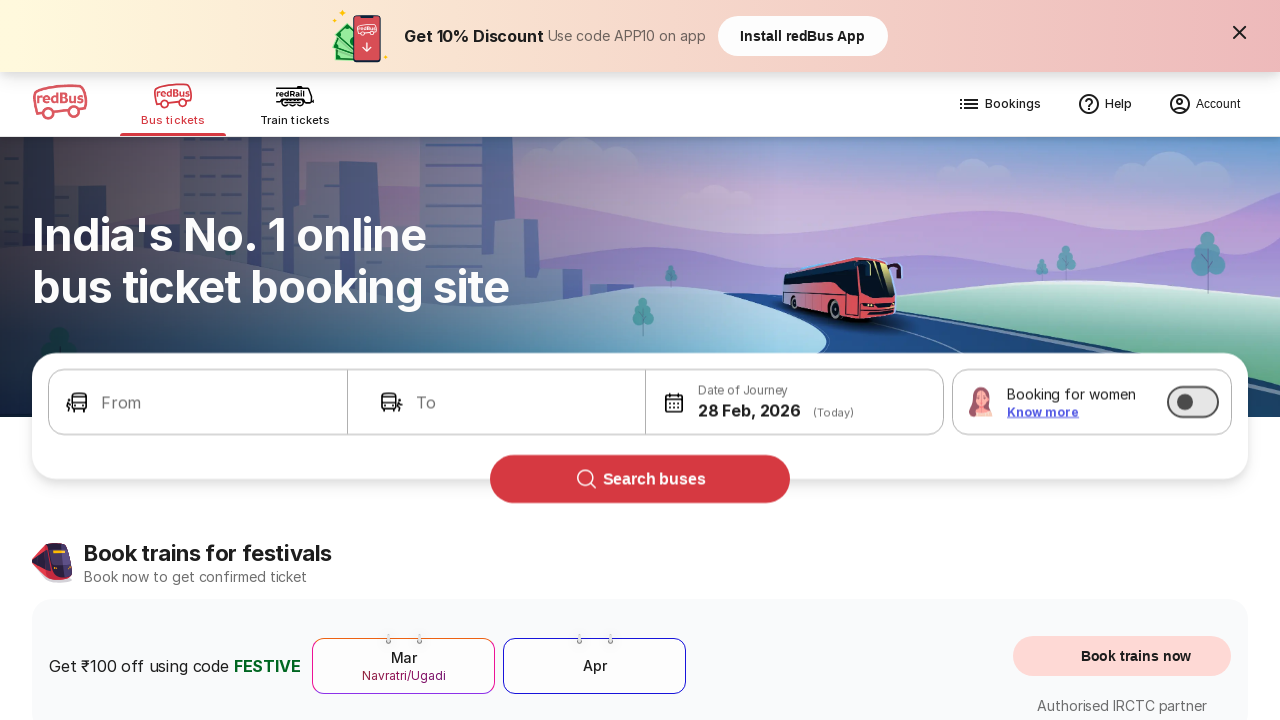

Waited for page to fully load with networkidle state
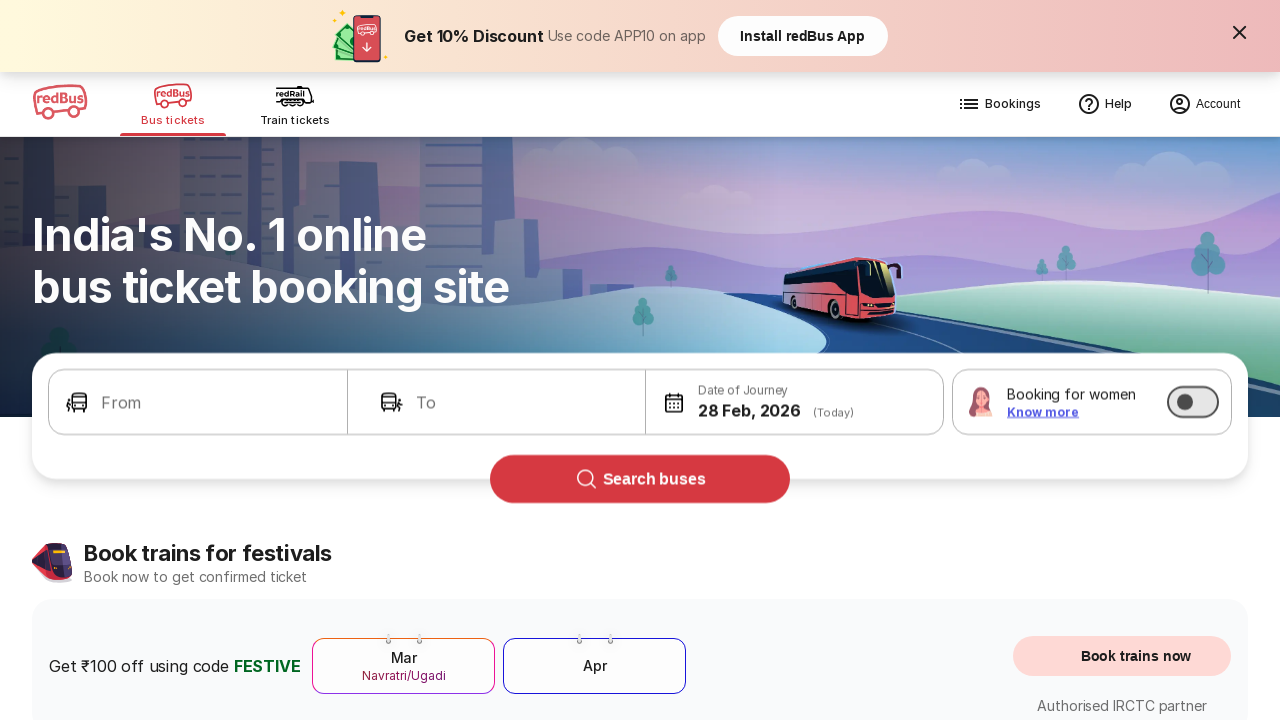

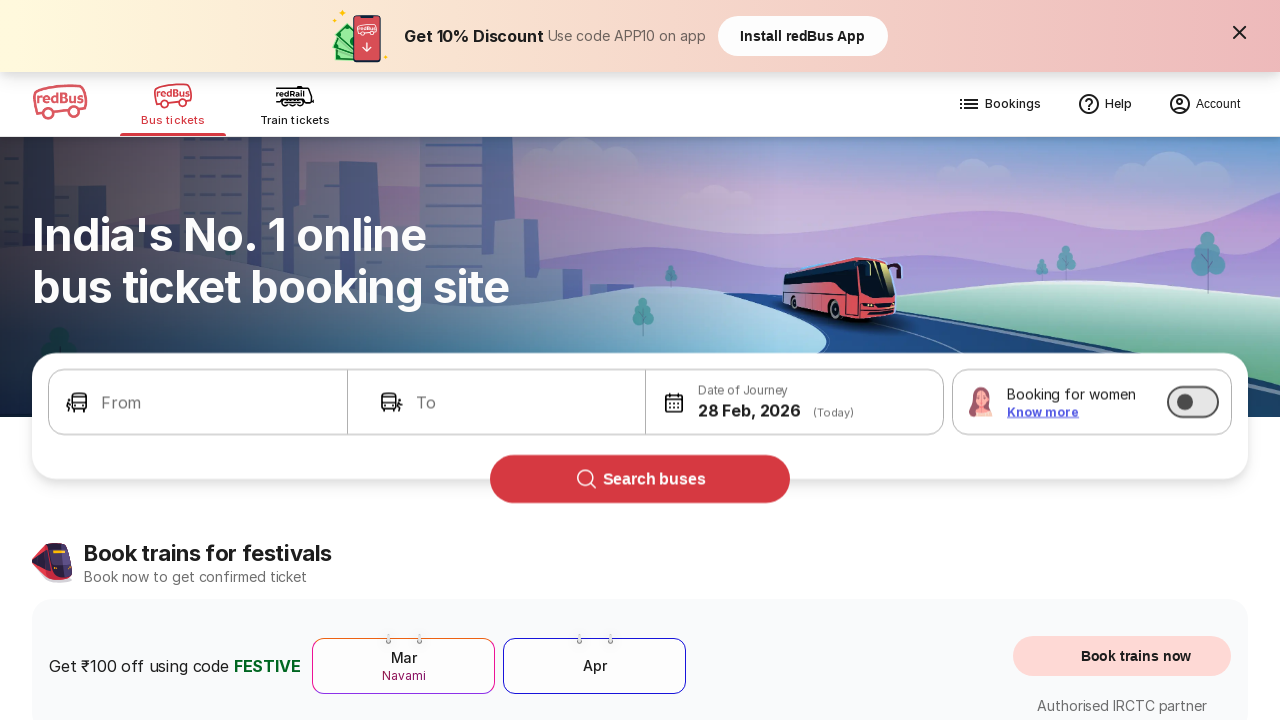